Tests navigation menu hover functionality by hovering over "Free Ebooks" menu item and clicking on "Free Deep Learning eBooks" submenu option

Starting URL: https://www.globalsqa.com/

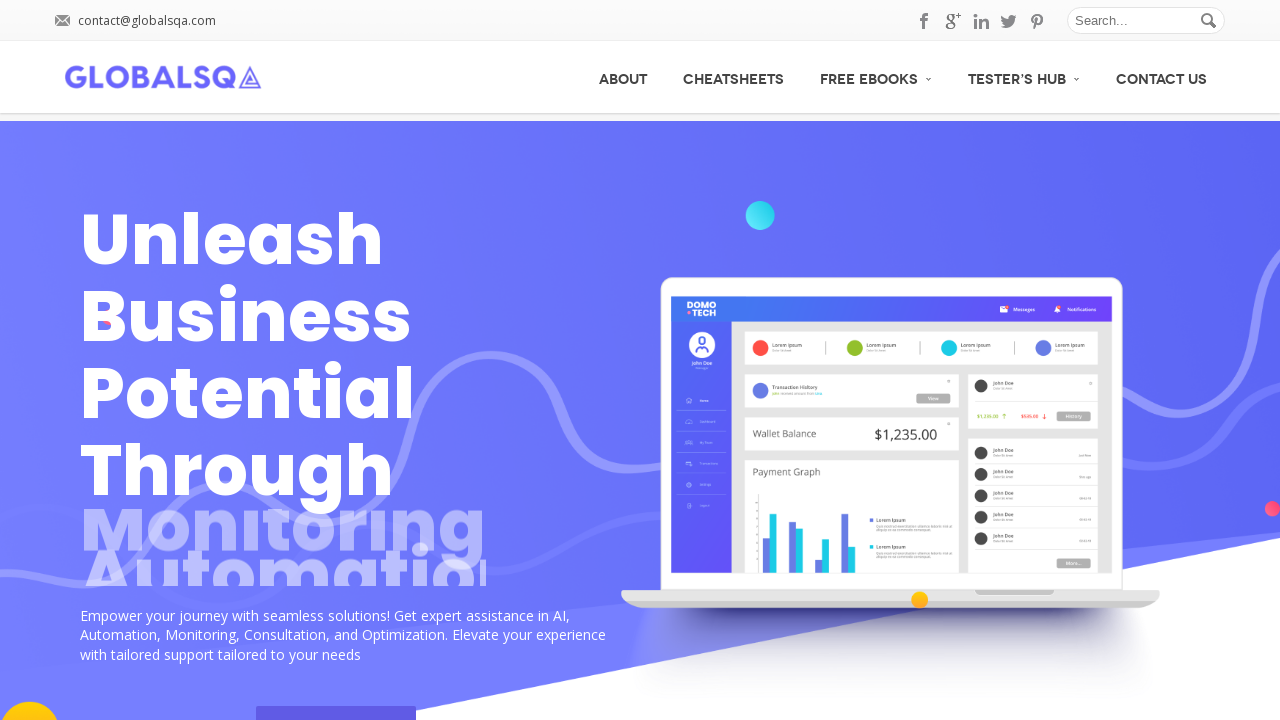

Hovered over 'Free Ebooks' menu item to reveal dropdown at (876, 76) on xpath=(//a[text()='Free Ebooks'])[1]
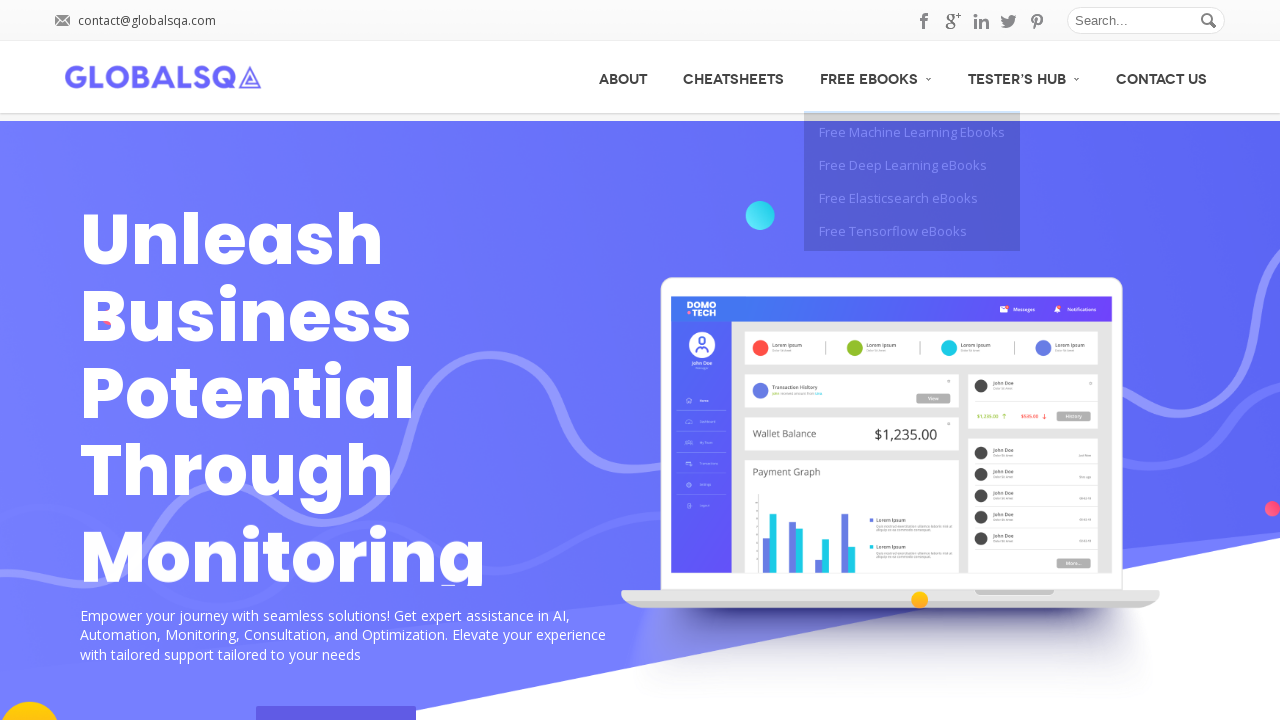

Clicked on 'Free Deep Learning eBooks' submenu option at (903, 165) on xpath=//span[text()='Free Deep Learning eBooks']
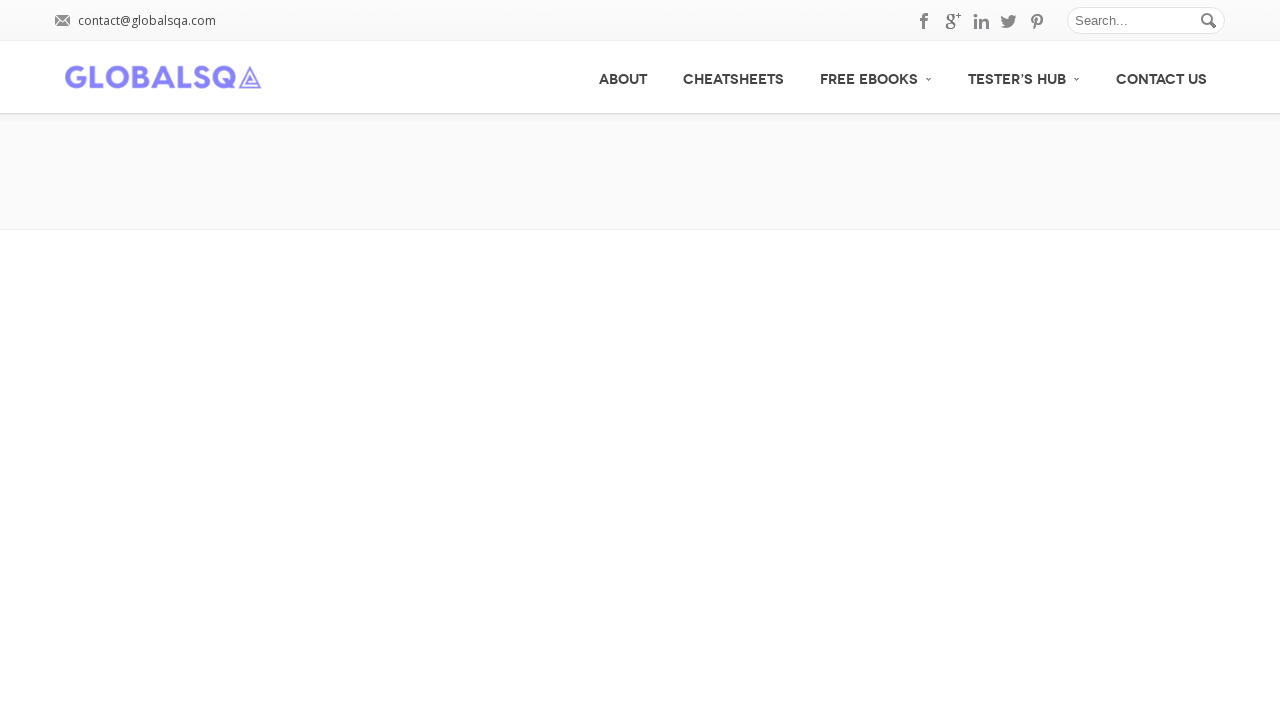

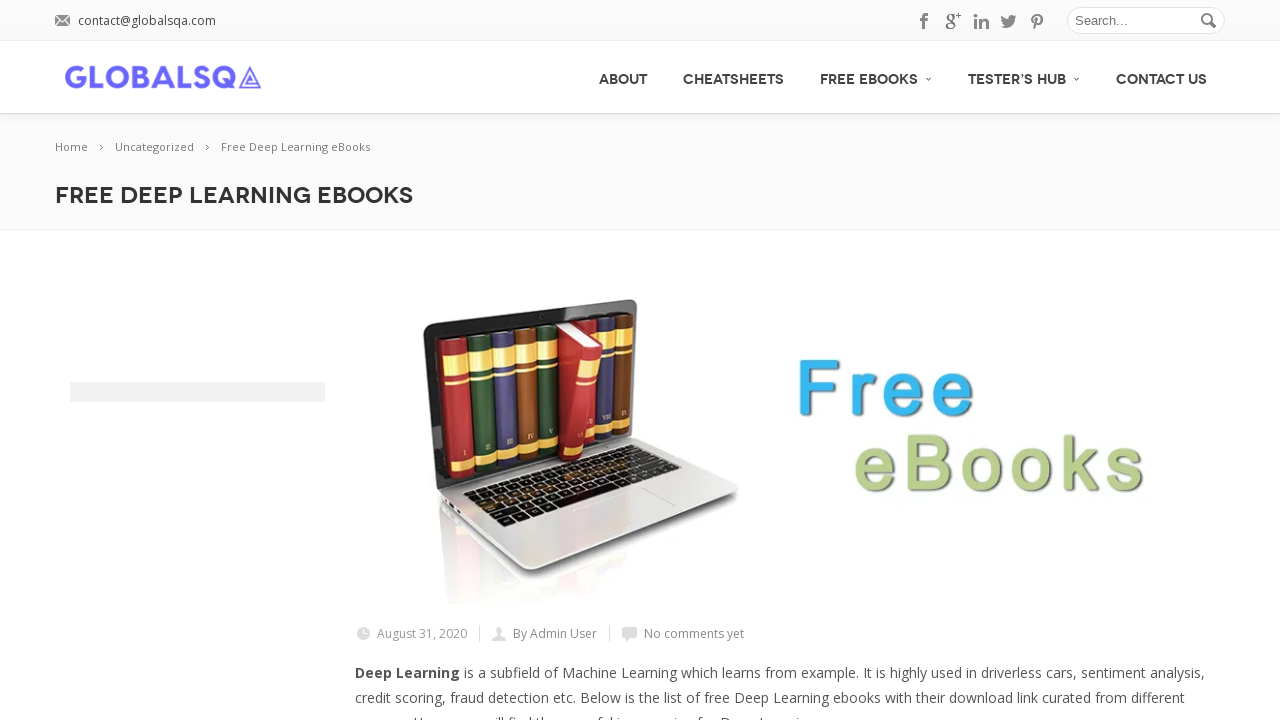